Tests JavaScript info alert by clicking a button, verifying the alert text, and accepting the alert

Starting URL: http://the-internet.herokuapp.com/javascript_alerts

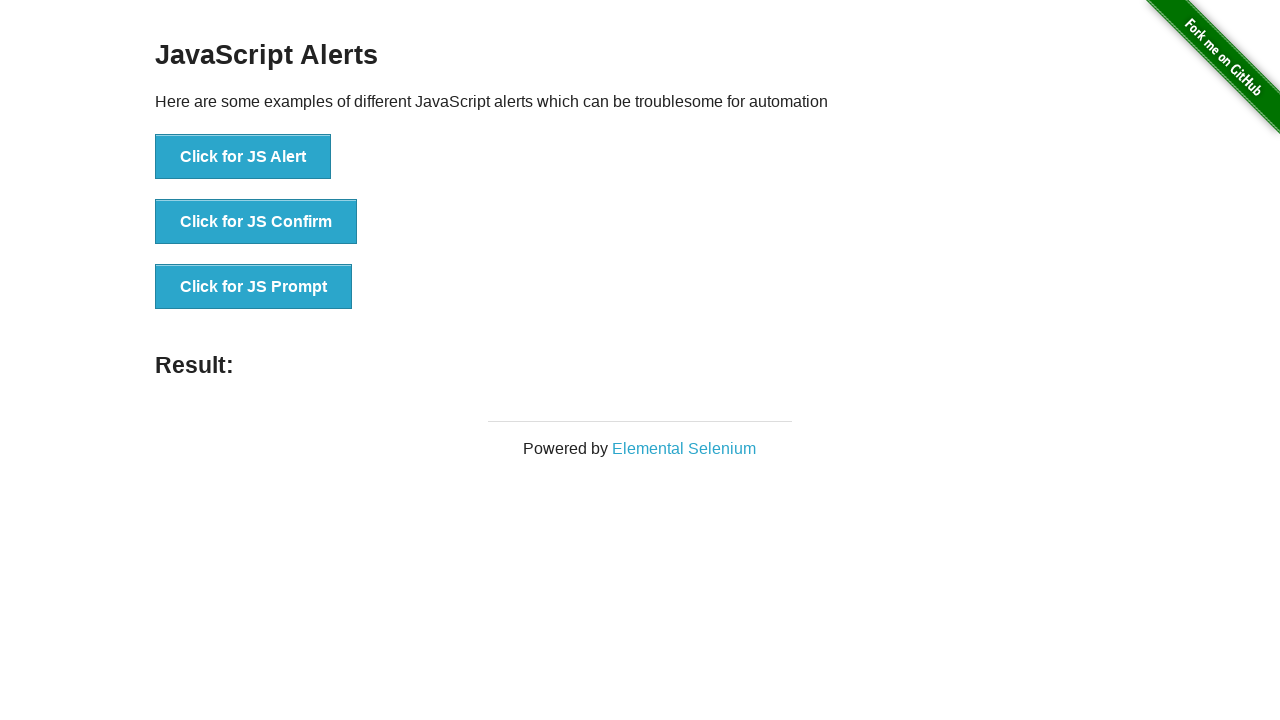

Clicked button to trigger JS Alert at (243, 157) on xpath=//button[.= 'Click for JS Alert']
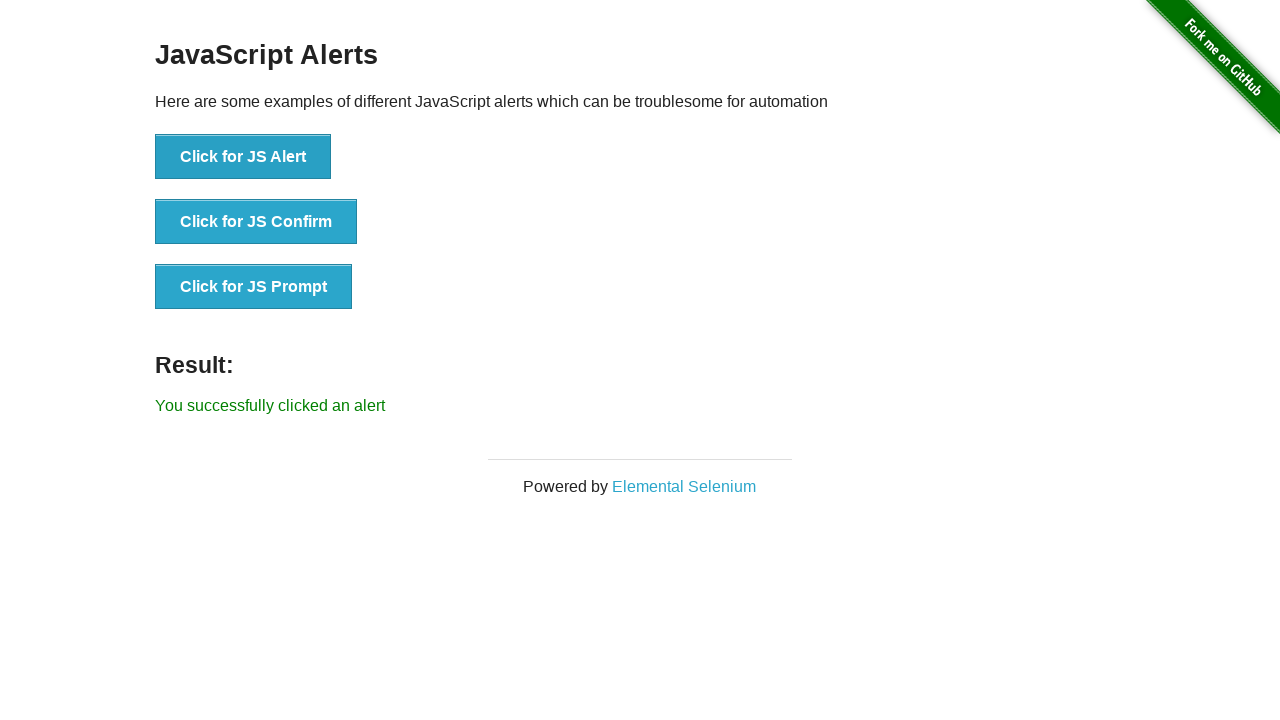

Set up dialog handler to accept alerts
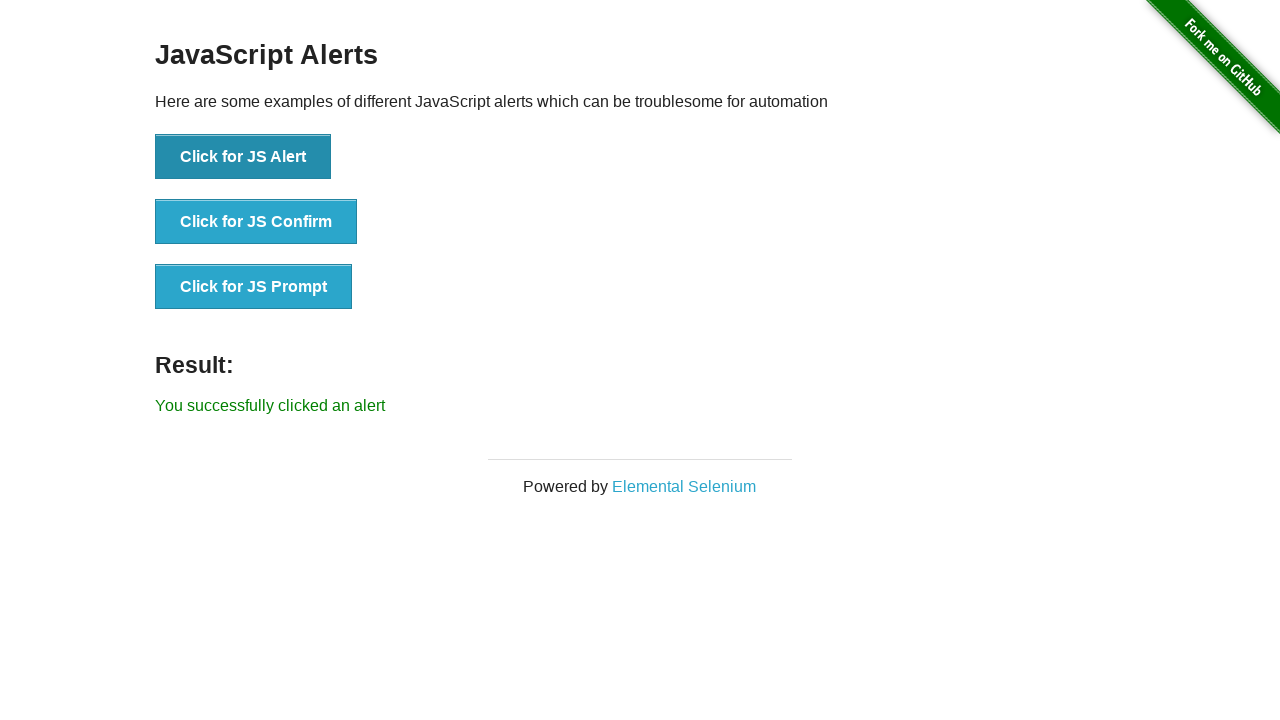

Clicked button to trigger JS Alert and verified alert was accepted at (243, 157) on xpath=//button[.= 'Click for JS Alert']
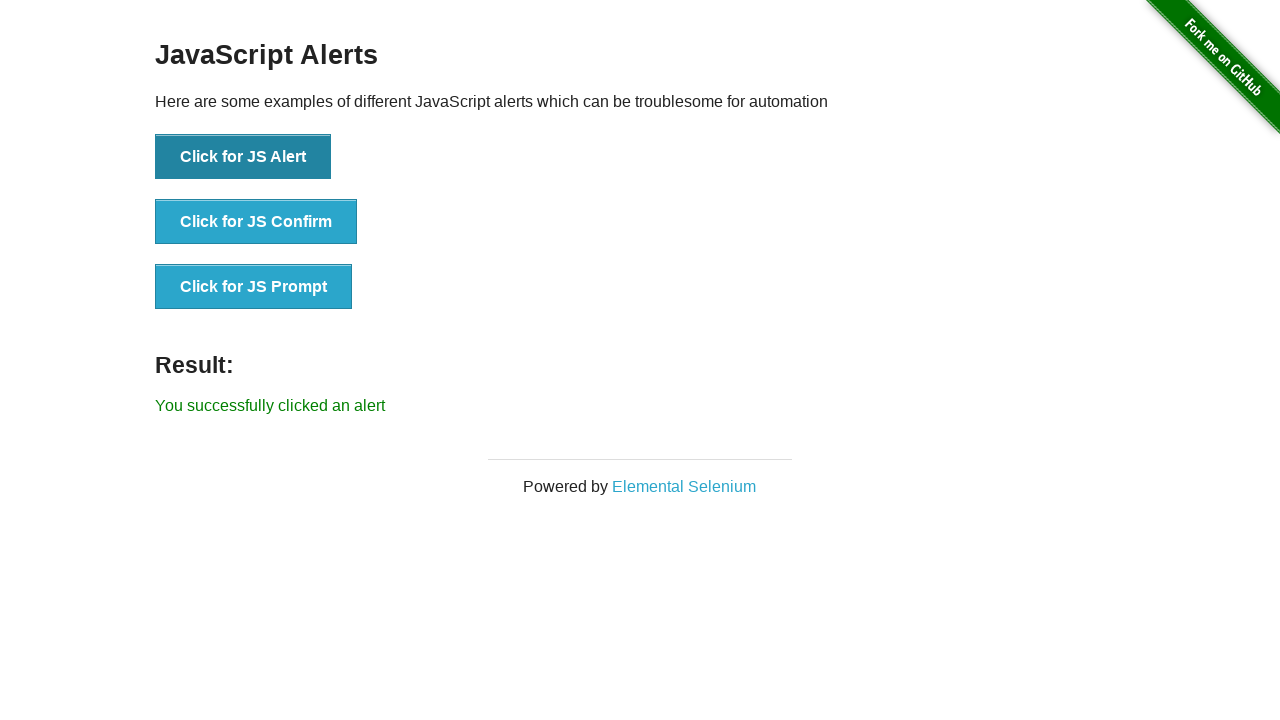

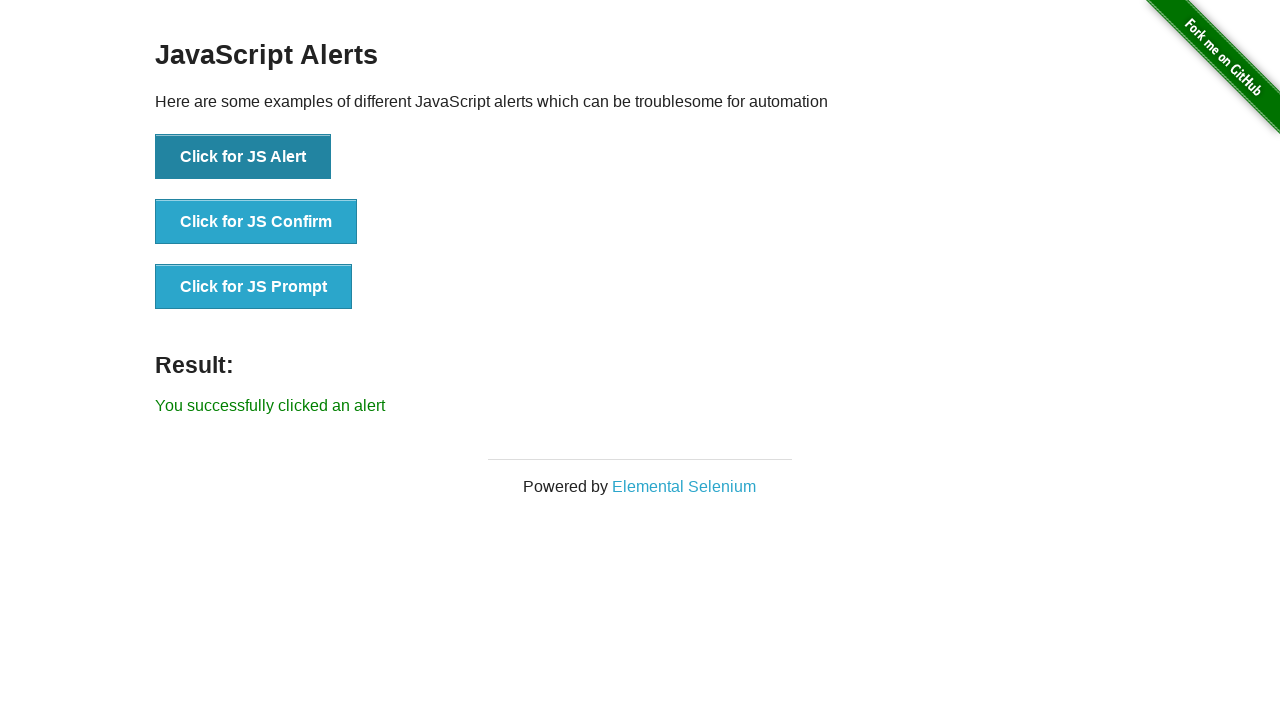